Tests JavaScript alert handling by clicking a button that triggers an alert, accepting the alert, and verifying the result message is displayed correctly

Starting URL: https://the-internet.herokuapp.com/javascript_alerts

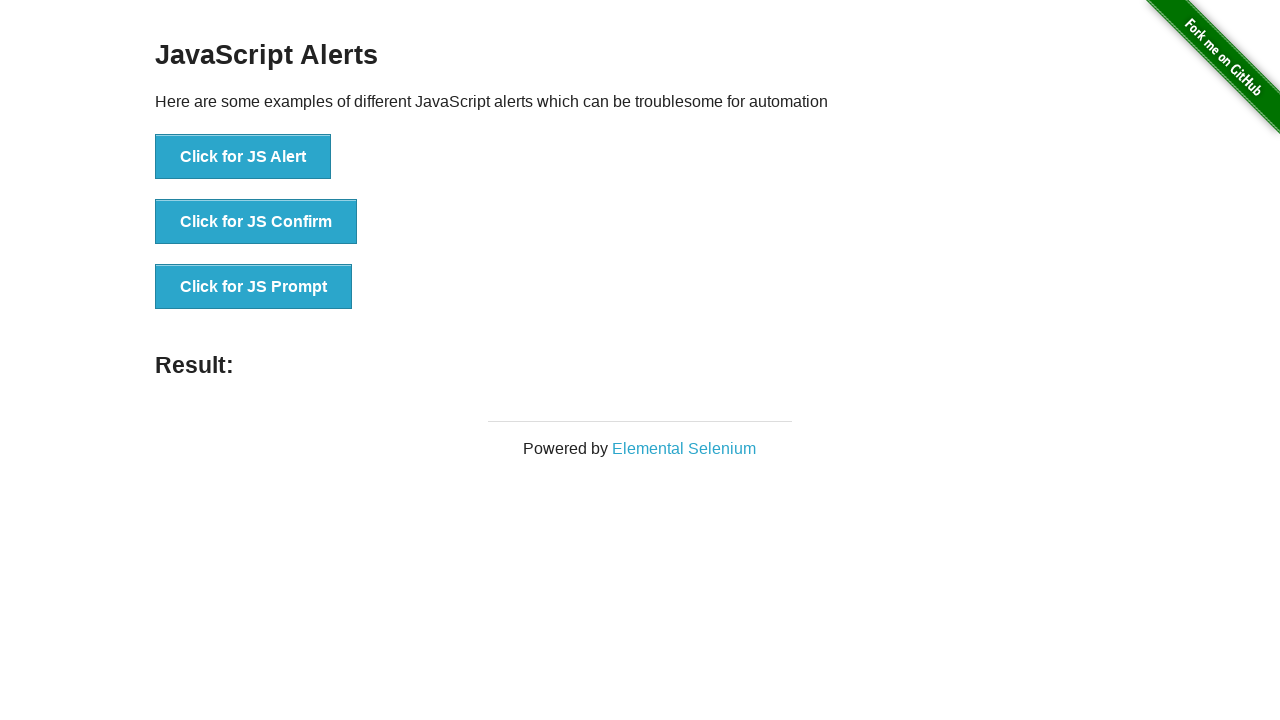

Clicked button to trigger JavaScript alert at (243, 157) on xpath=//button[contains(text(),'Click for JS Alert')]
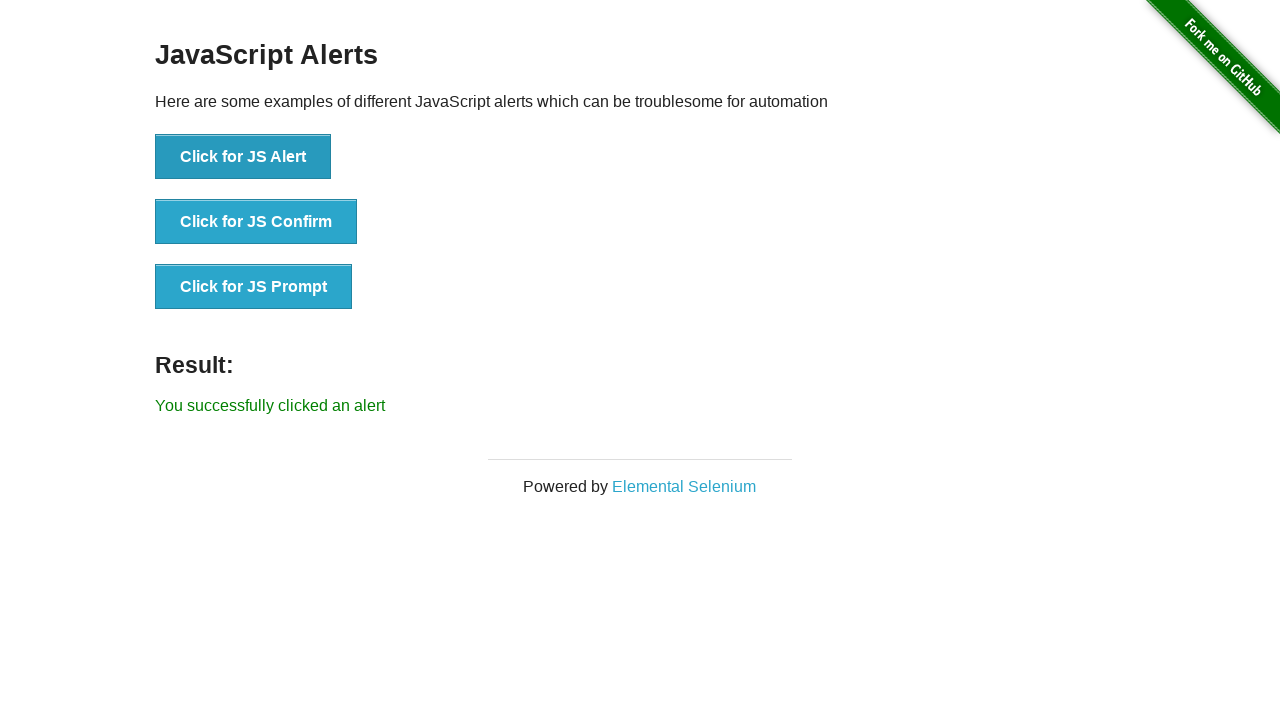

Set up dialog handler to accept alerts
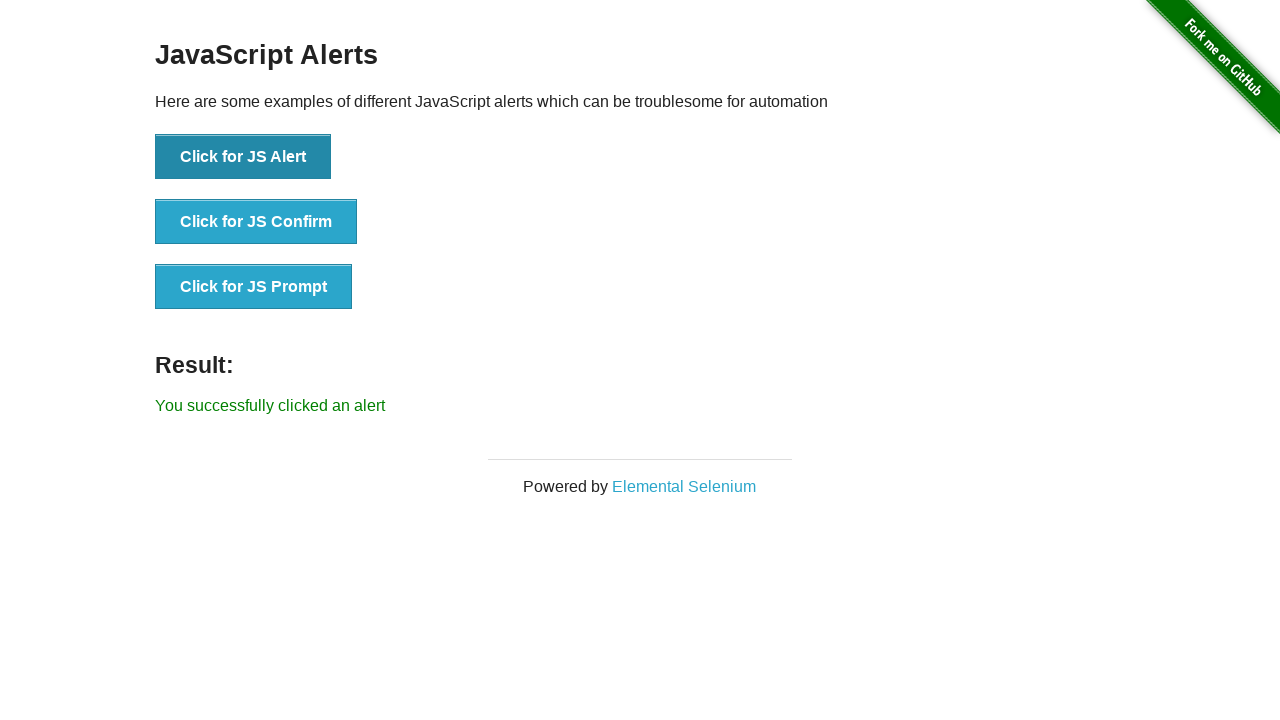

Result message element loaded after accepting alert
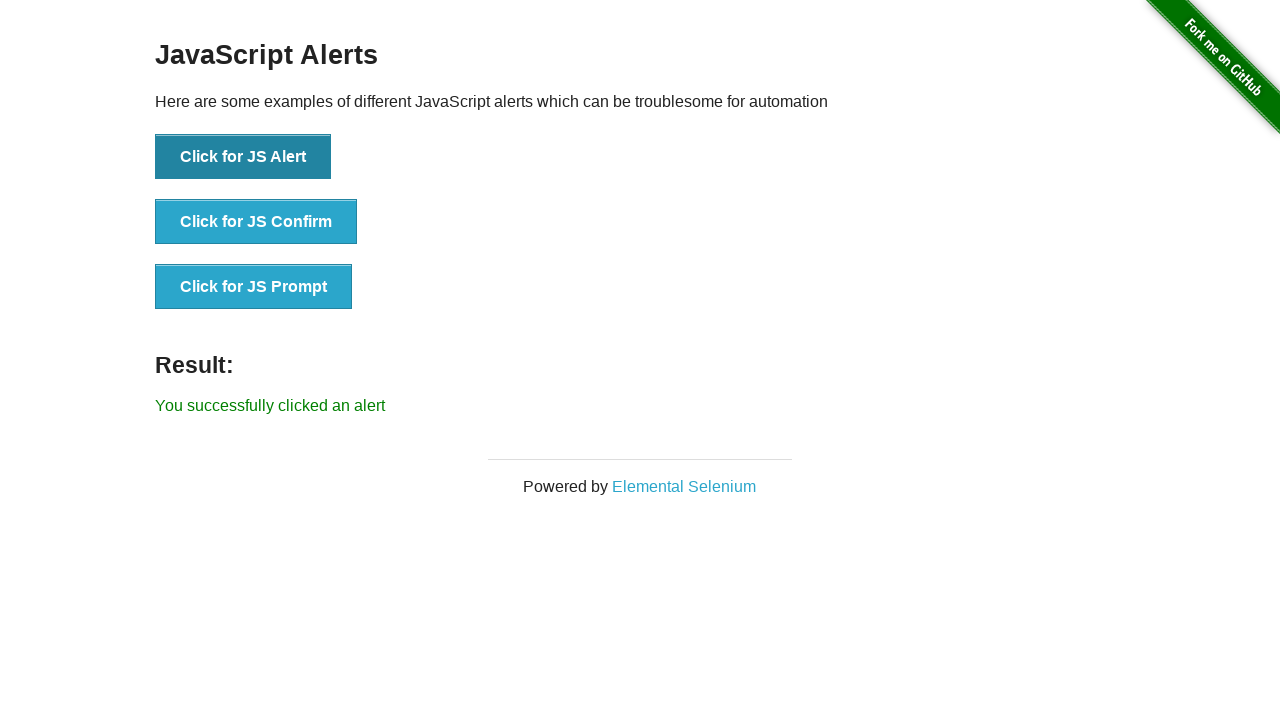

Retrieved result text: 'You successfully clicked an alert'
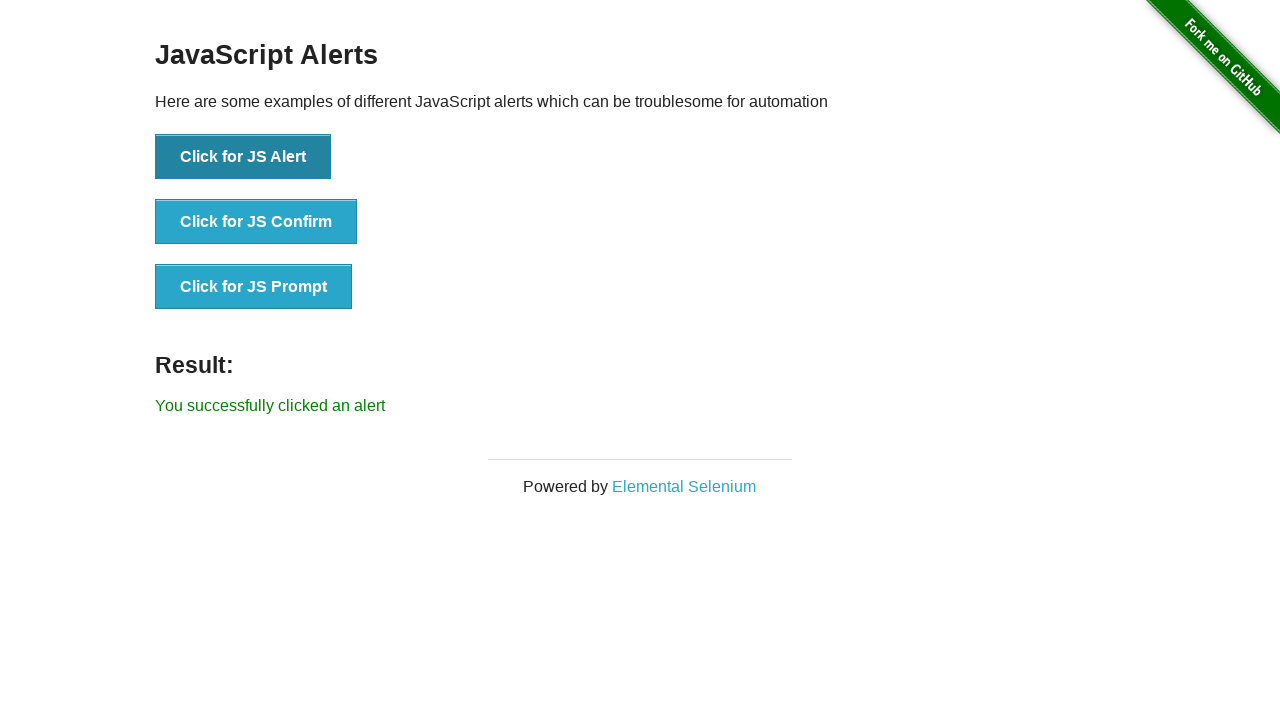

Verified result text matches expected message
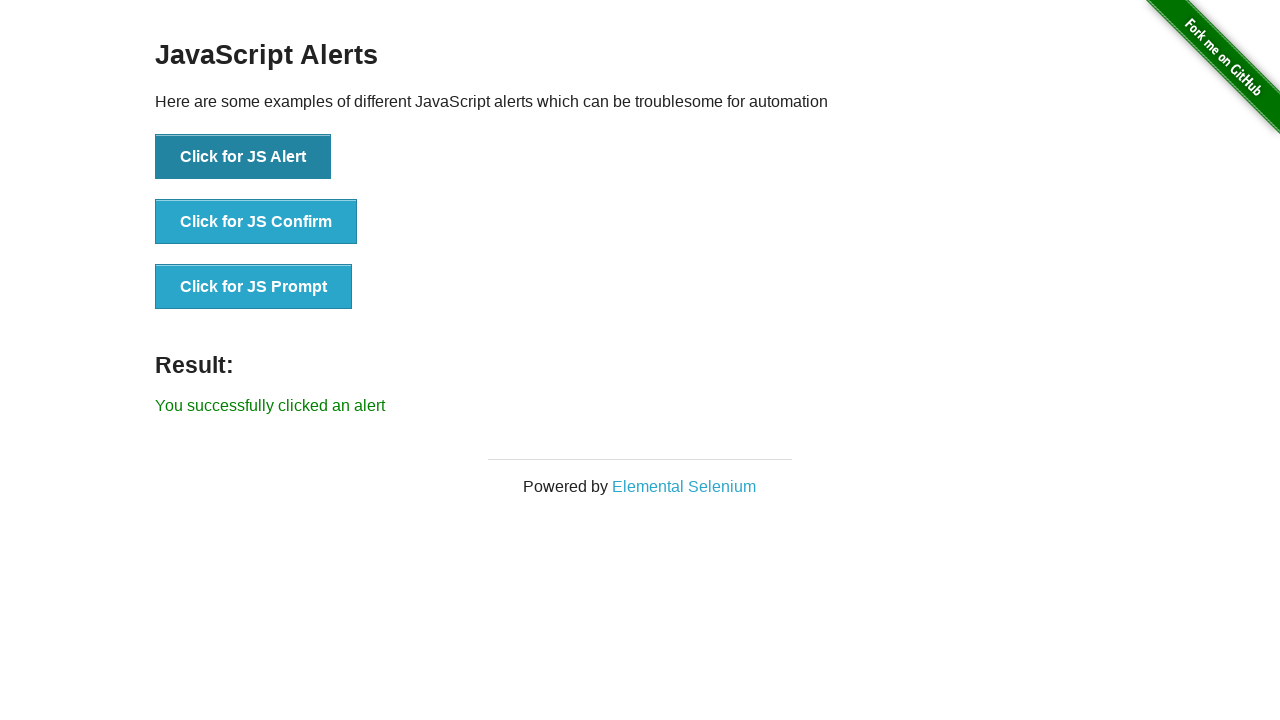

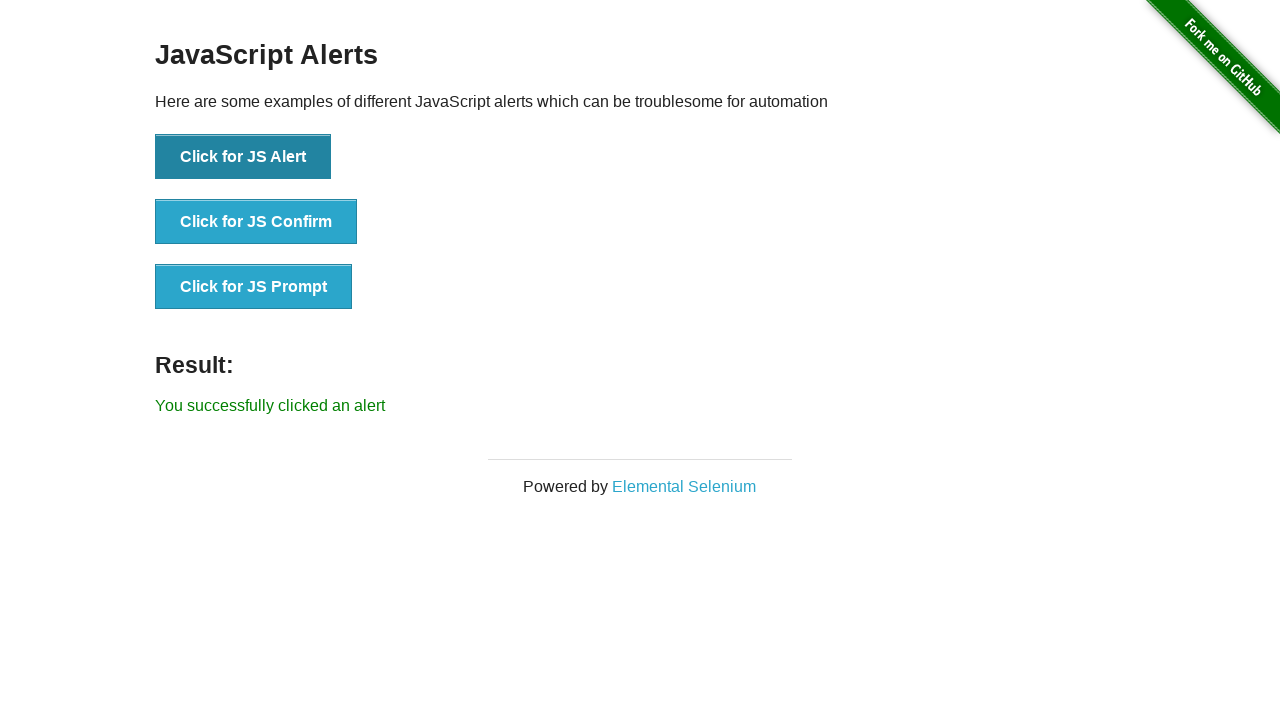